Tests JavaScript alert interactions by triggering a prompt alert, entering text, and handling the alert

Starting URL: https://the-internet.herokuapp.com/javascript_alerts

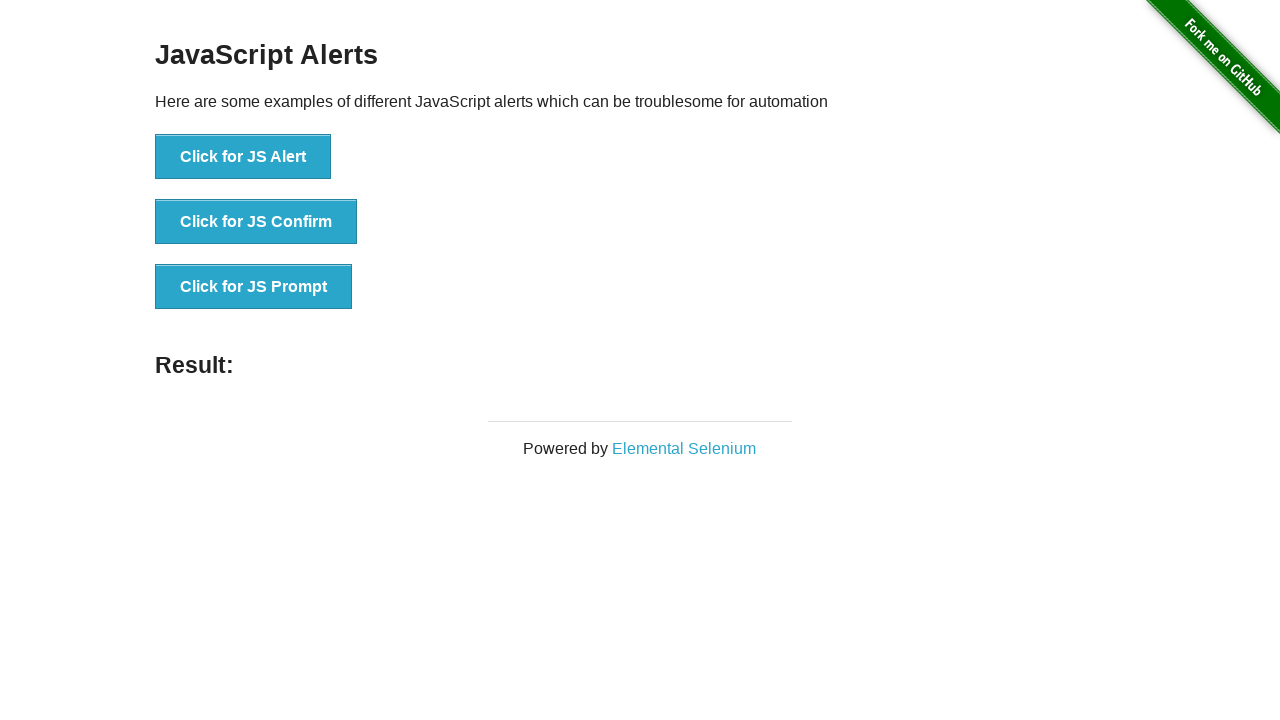

Clicked button to trigger prompt alert at (254, 287) on xpath=//button[@onclick='jsPrompt()']
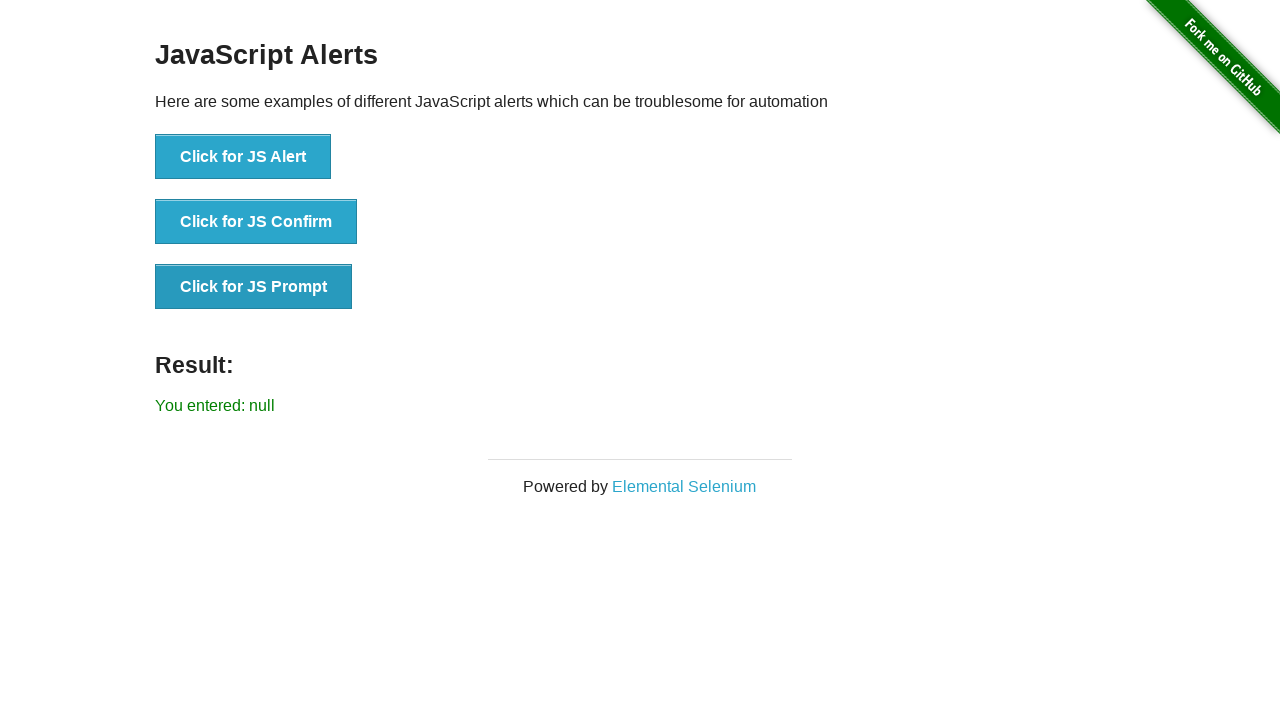

Set up dialog handler to accept prompt with 'Hello'
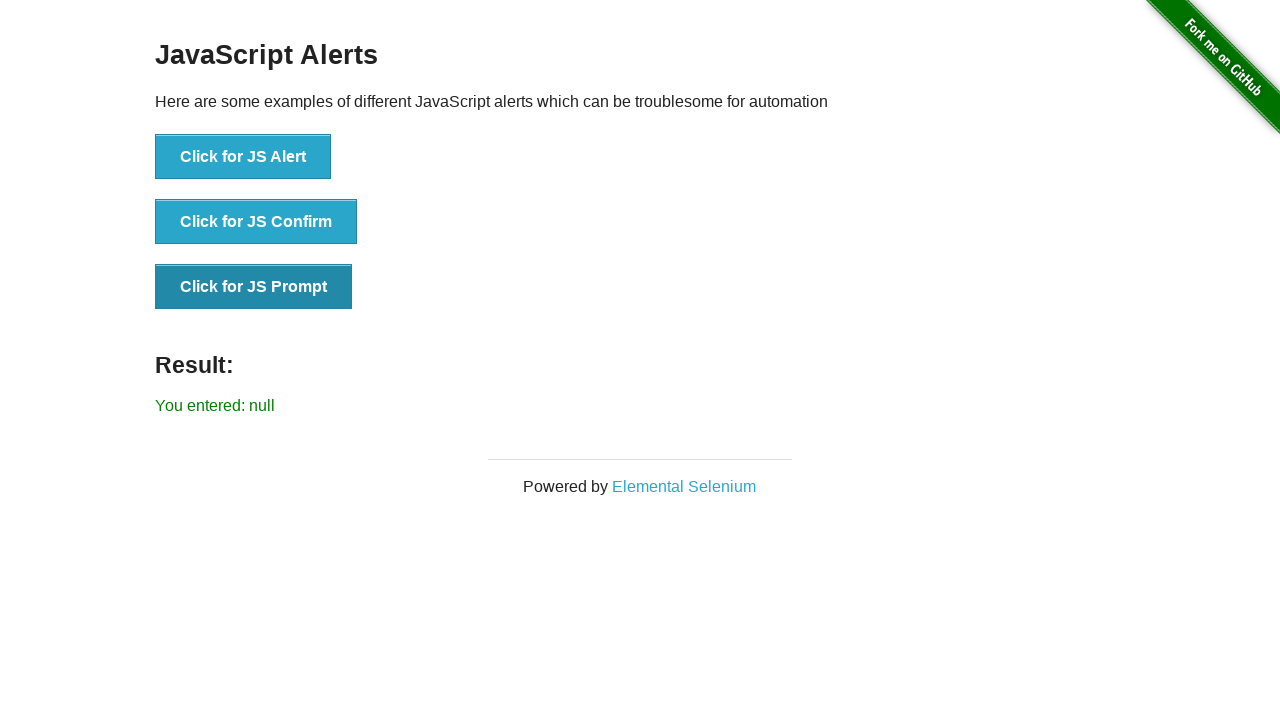

Clicked button again to trigger prompt alert and accepted with 'Hello' at (254, 287) on xpath=//button[@onclick='jsPrompt()']
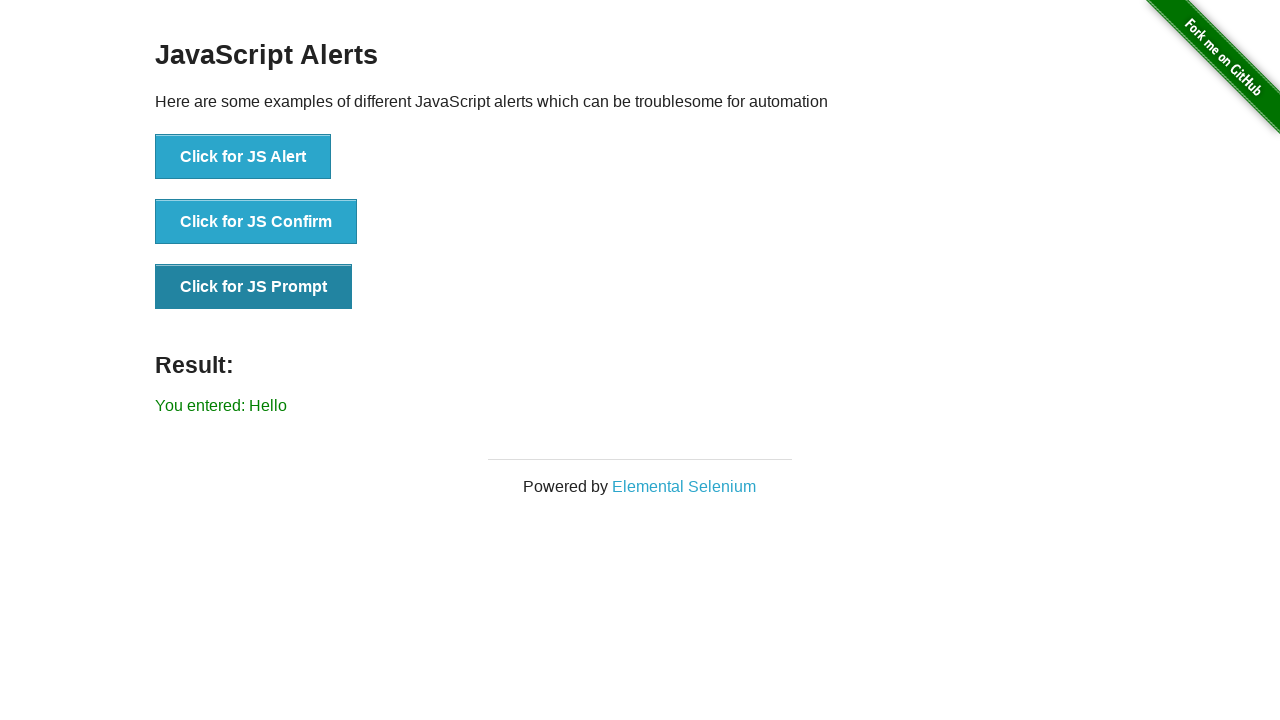

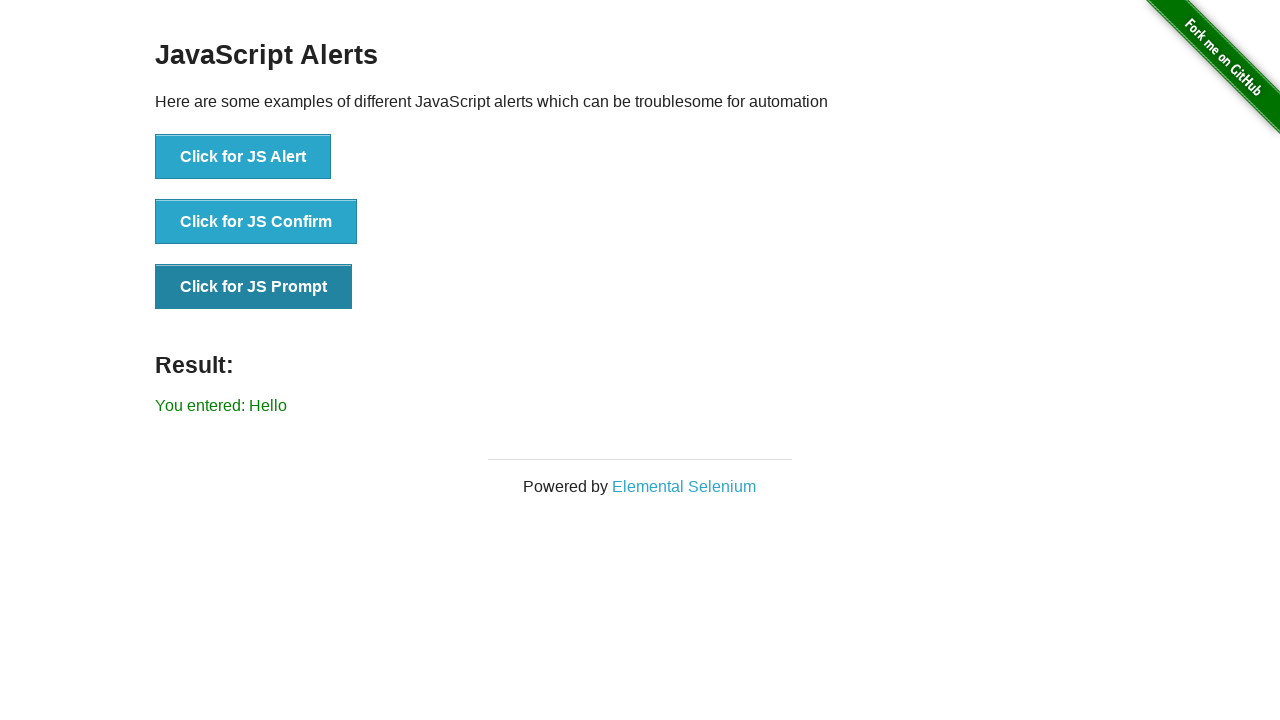